Tests DuckDuckGo search functionality by entering a search keyword, submitting the search, and verifying that results contain the searched term.

Starting URL: https://duckduckgo.com

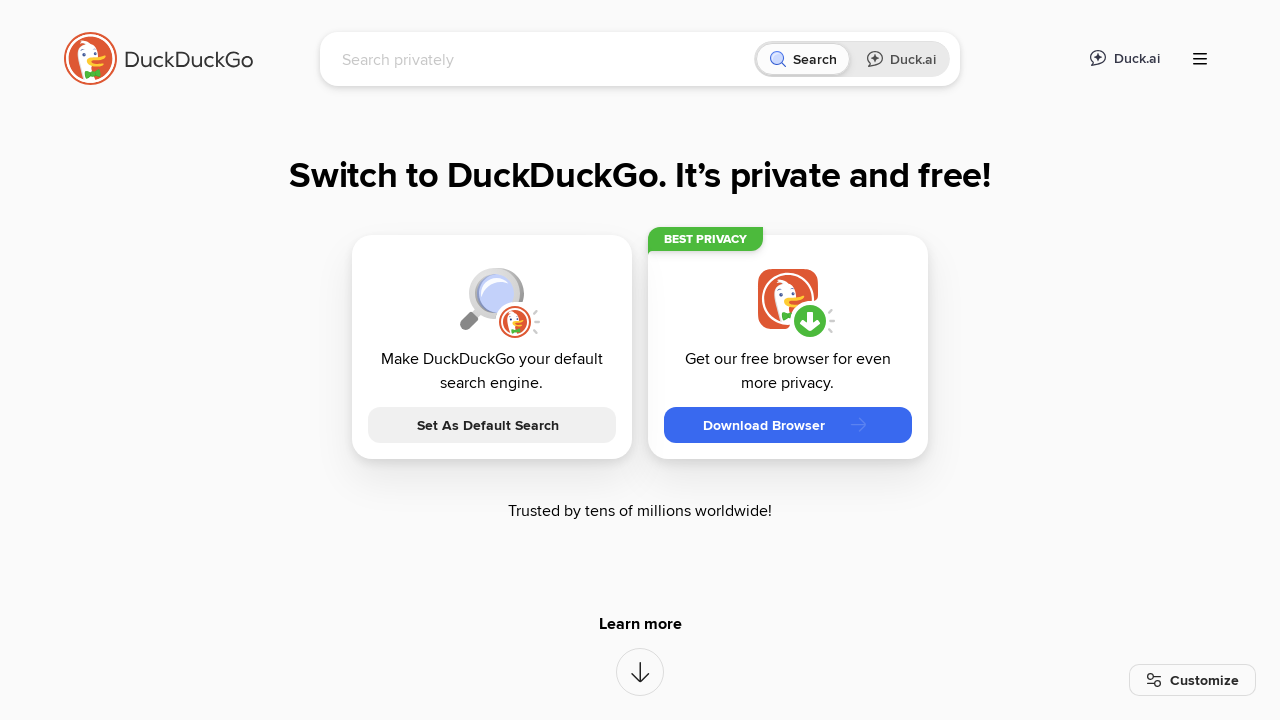

Filled search box with 'automated testing' keyword on input[name='q']
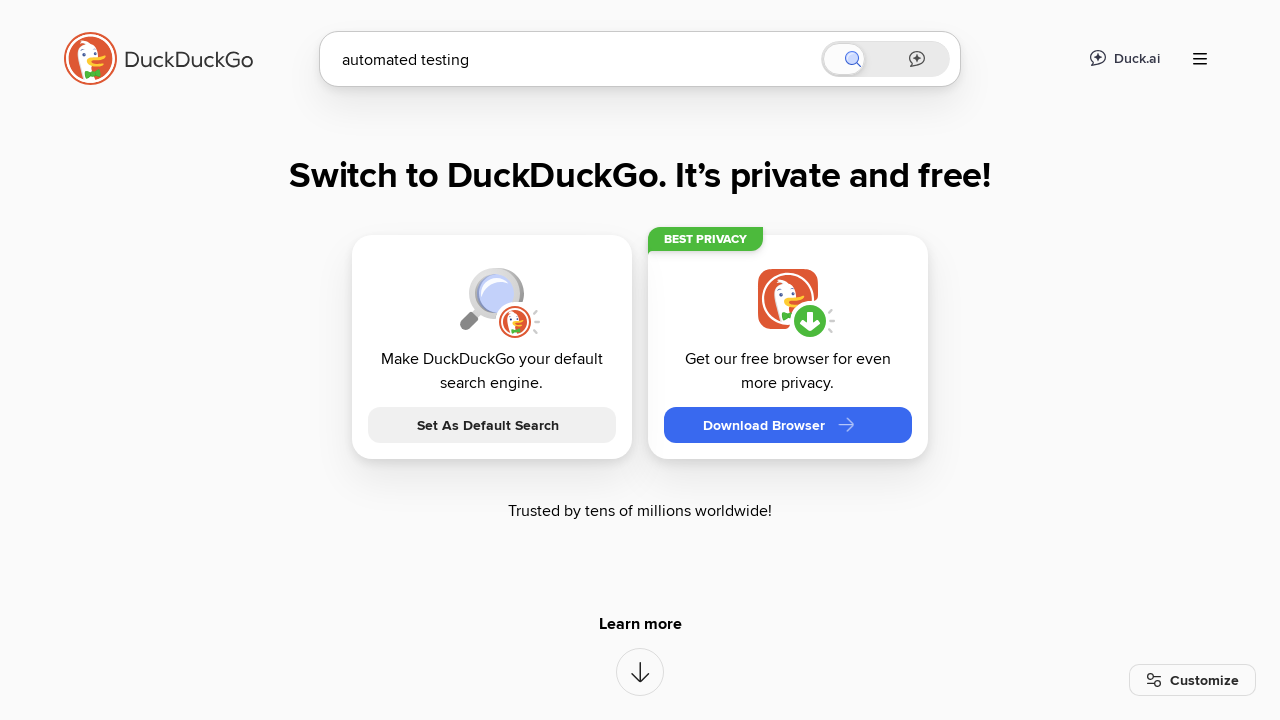

Pressed Enter to submit search form on input[name='q']
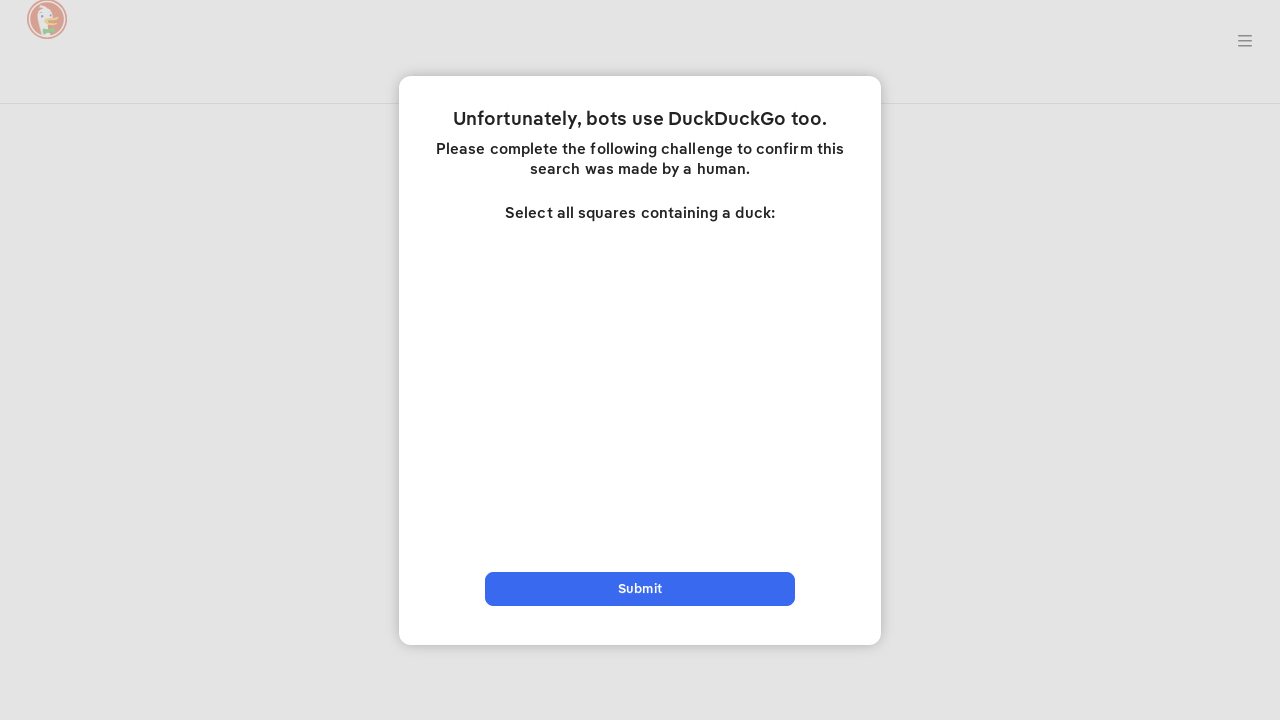

Search results page loaded successfully
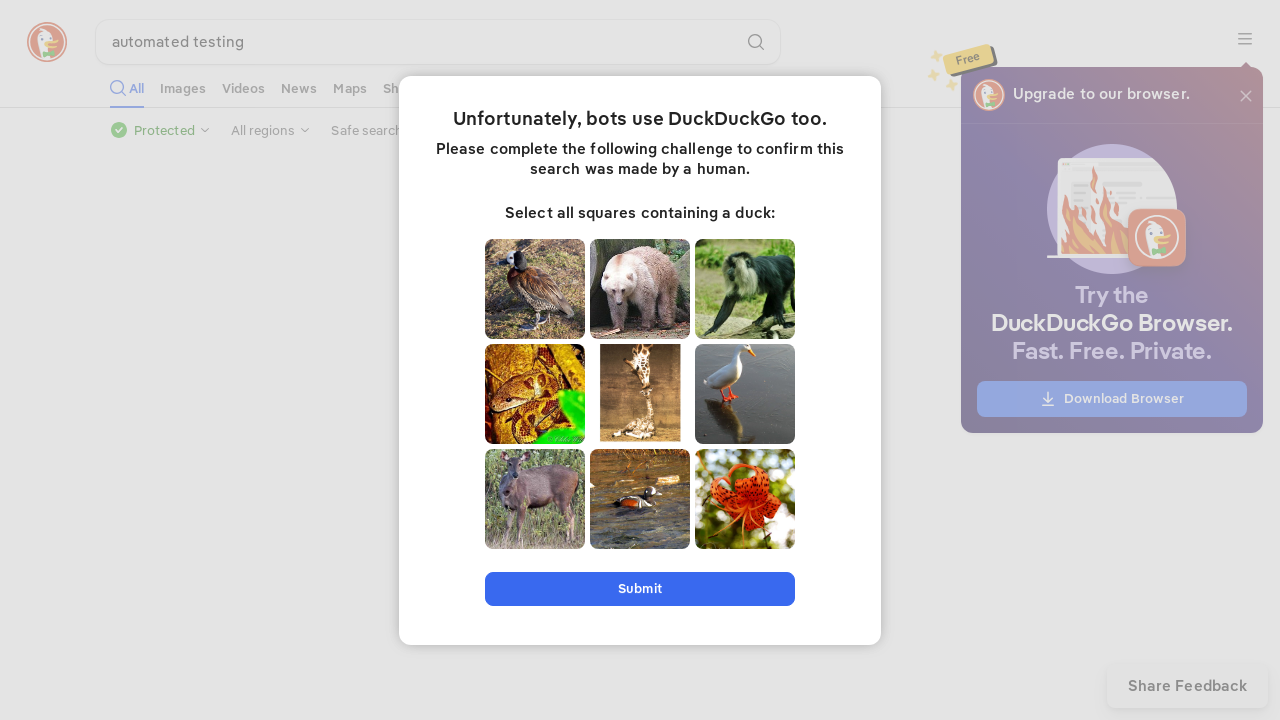

Verified that 'automated testing' keyword is present in search results
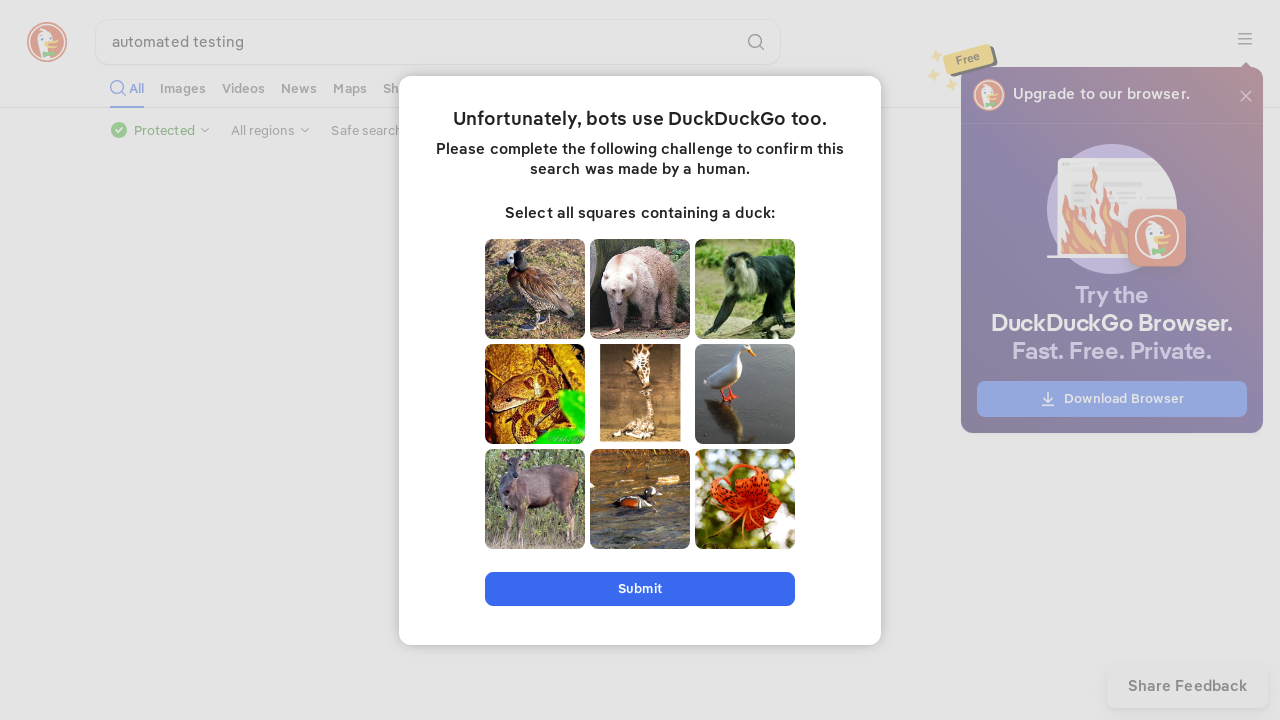

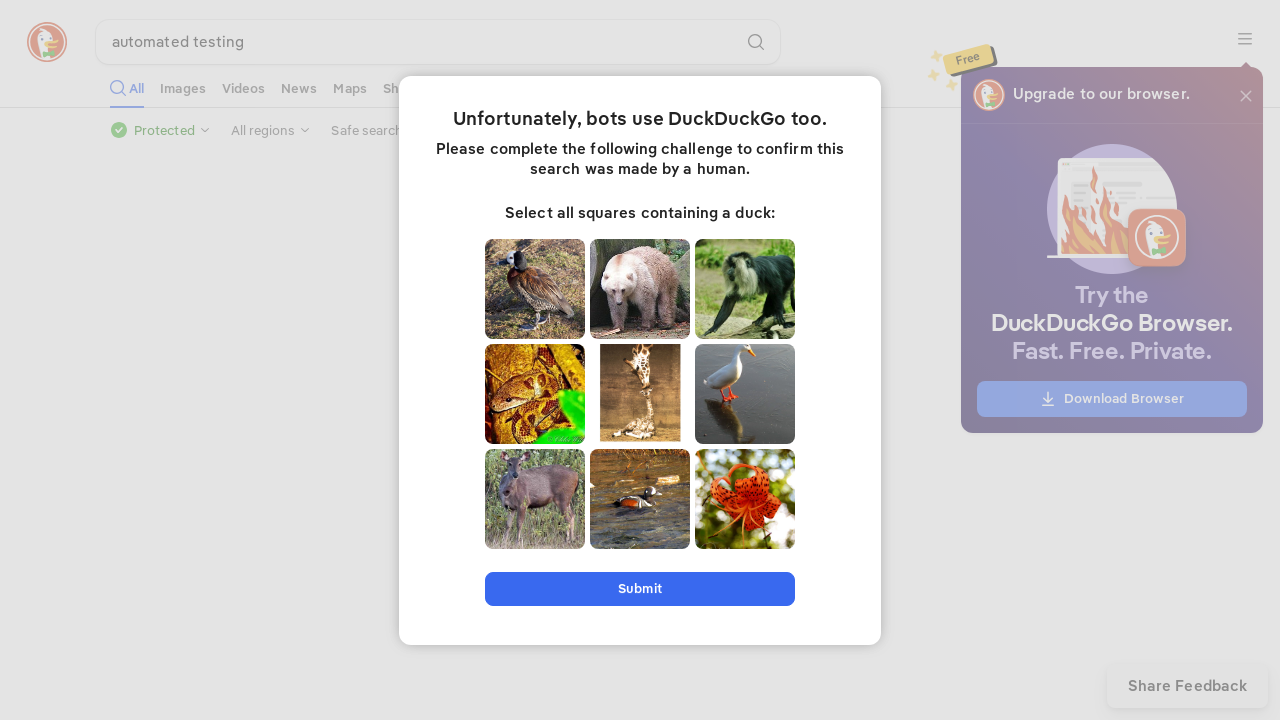